Tests checkbox functionality by finding all checkboxes in a fieldset and checking each one that is not already selected

Starting URL: https://rahulshettyacademy.com/AutomationPractice/

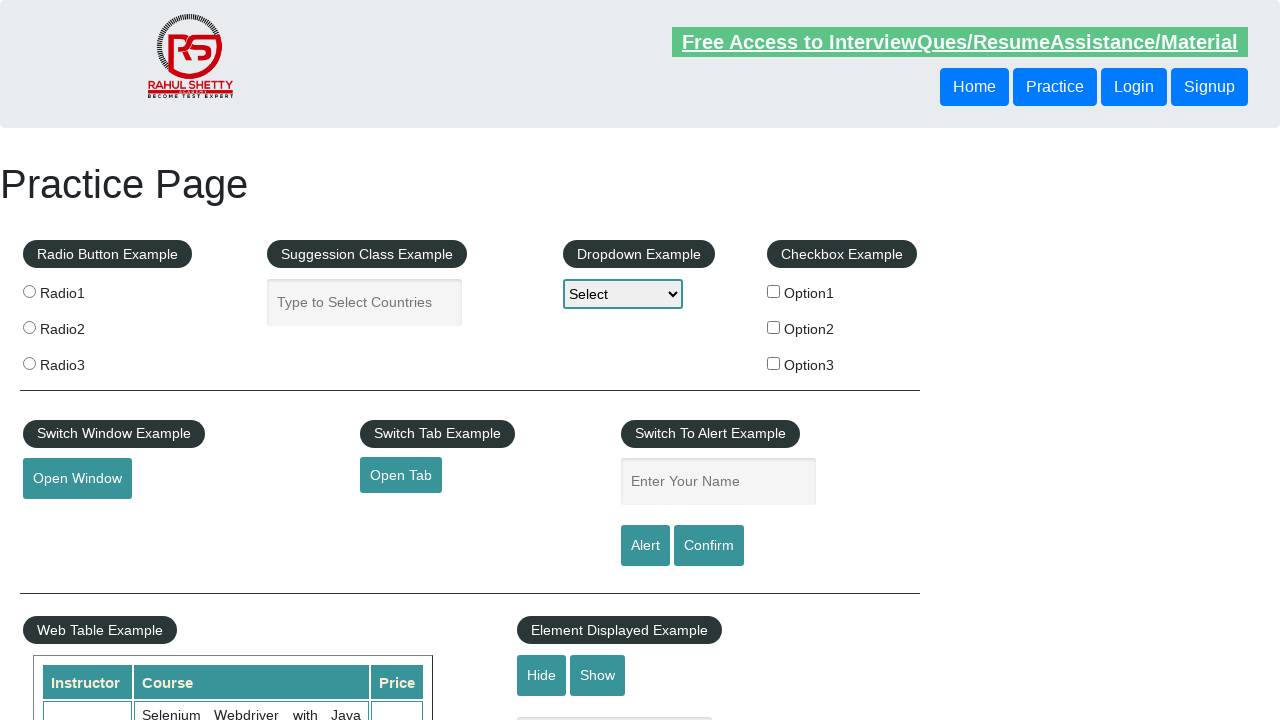

Navigated to AutomationPractice page
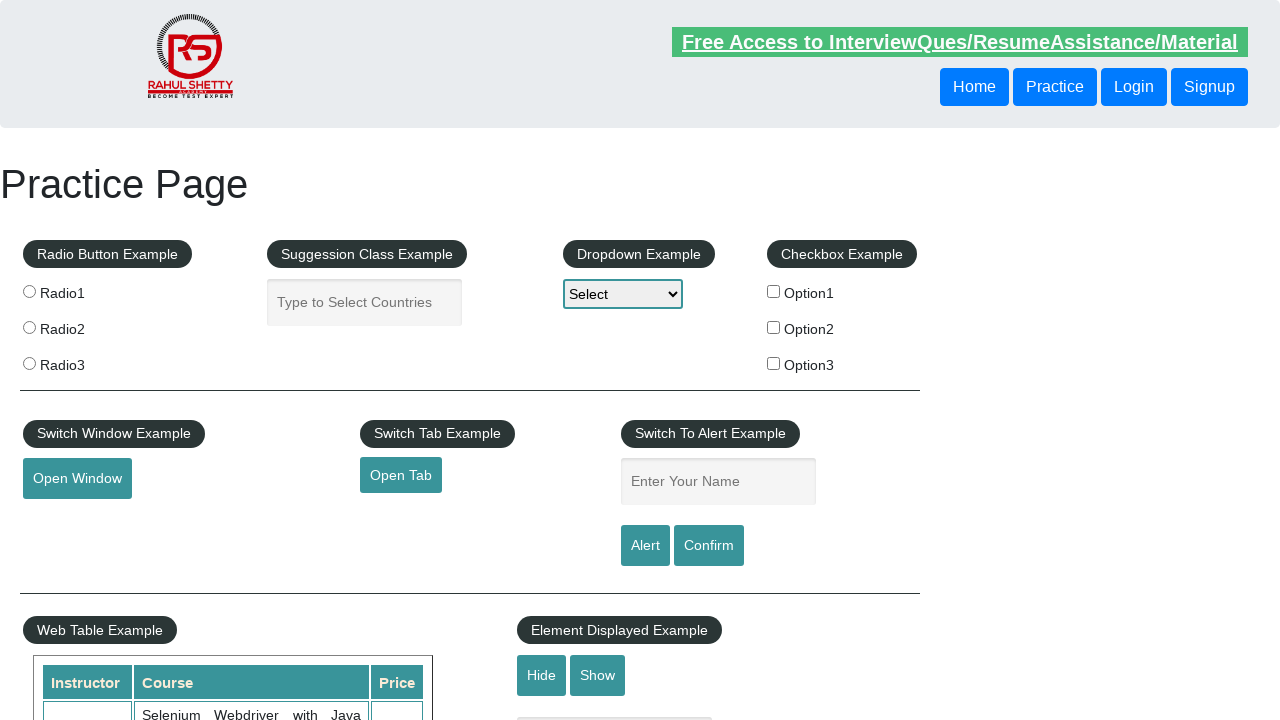

Located fieldset containing checkboxes
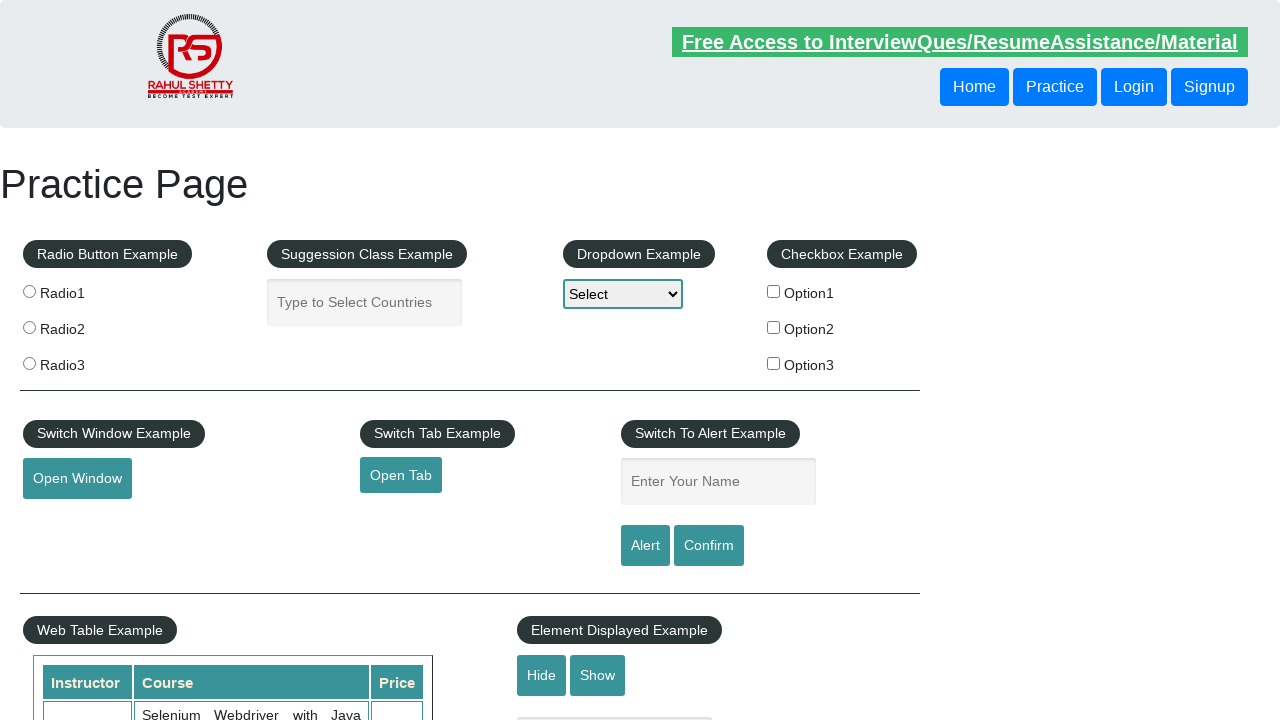

Located all checkbox input elements in fieldset
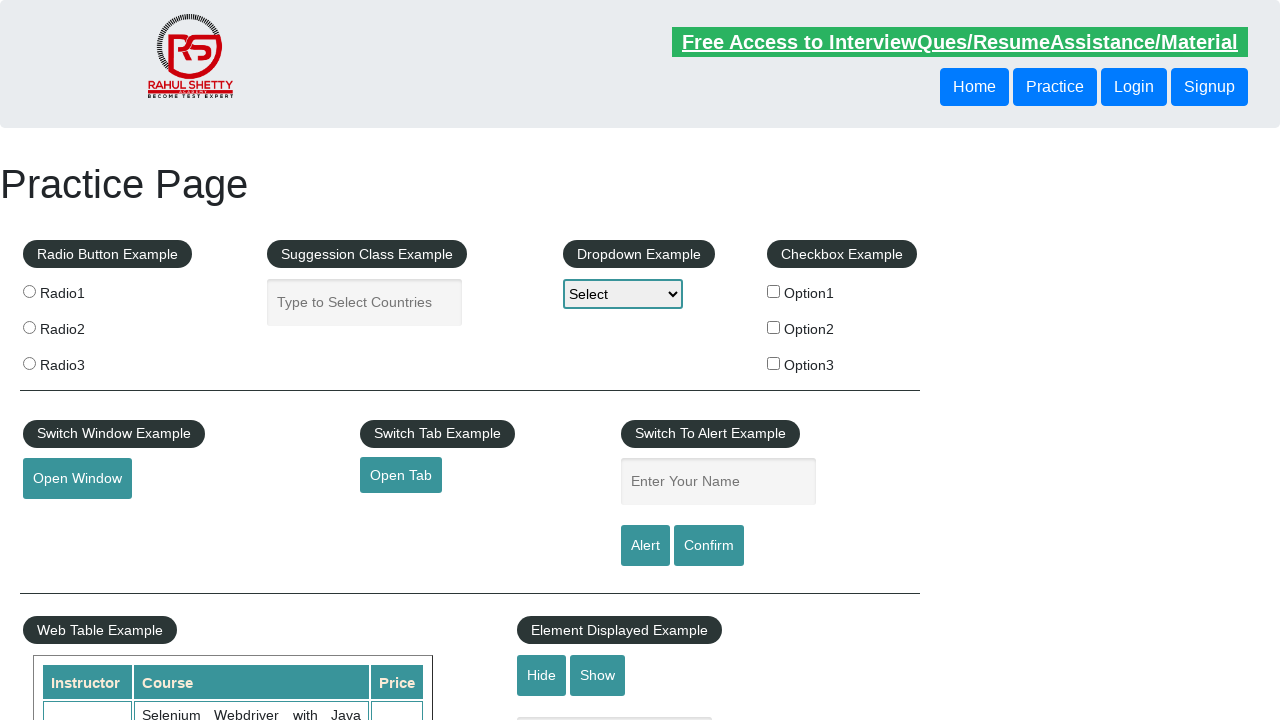

Found 3 checkboxes in total
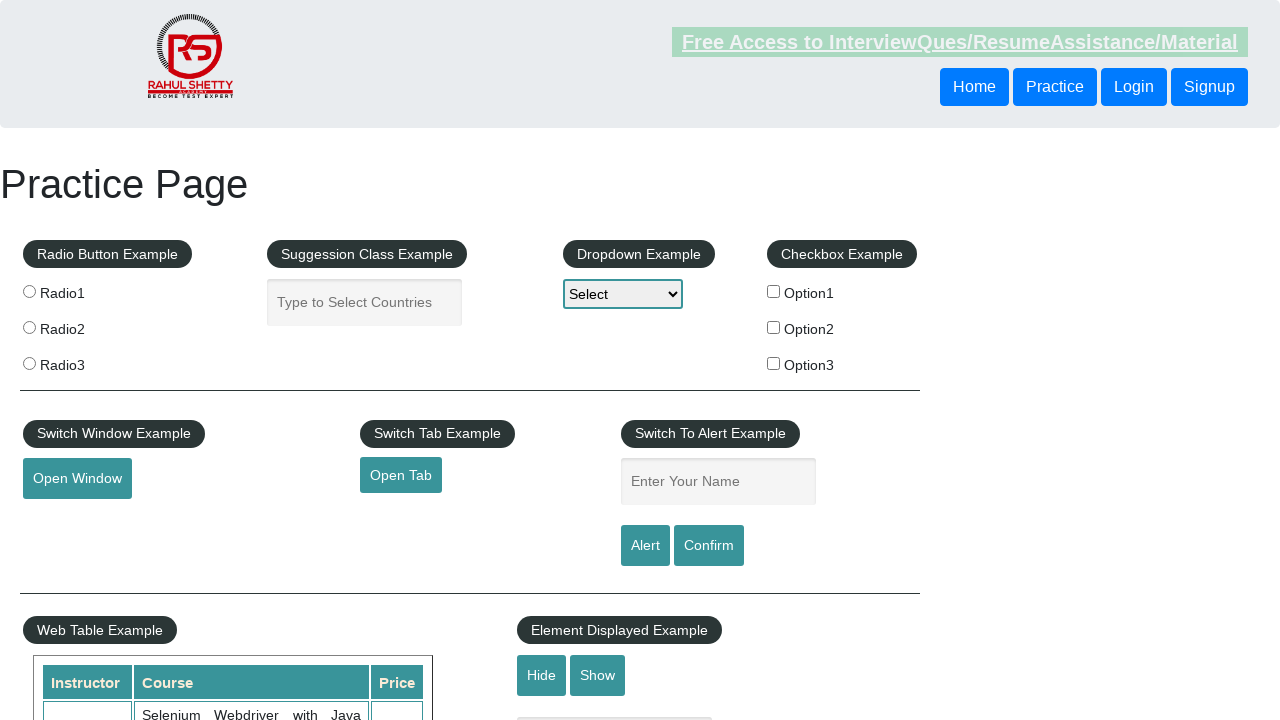

Clicked checkbox 0 to check it at (774, 291) on xpath=//div[@id='checkbox-example']//fieldset >> input[type='checkbox'] >> nth=0
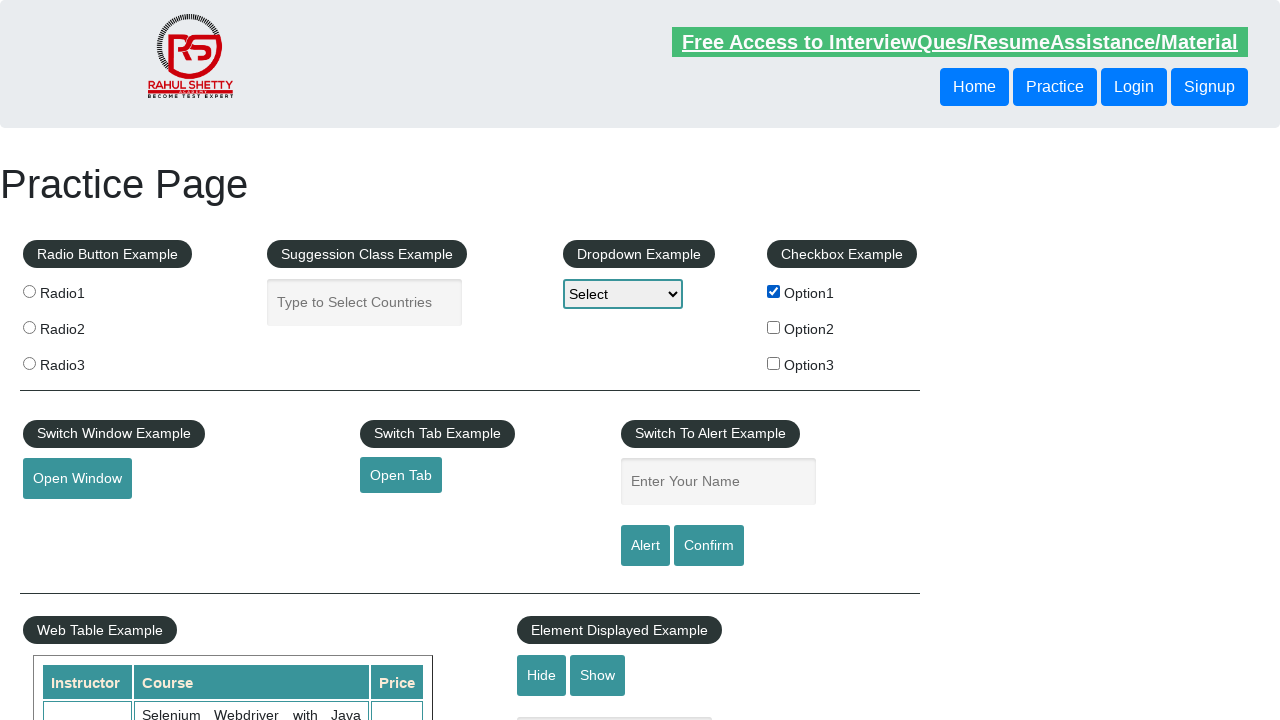

Clicked checkbox 1 to check it at (774, 327) on xpath=//div[@id='checkbox-example']//fieldset >> input[type='checkbox'] >> nth=1
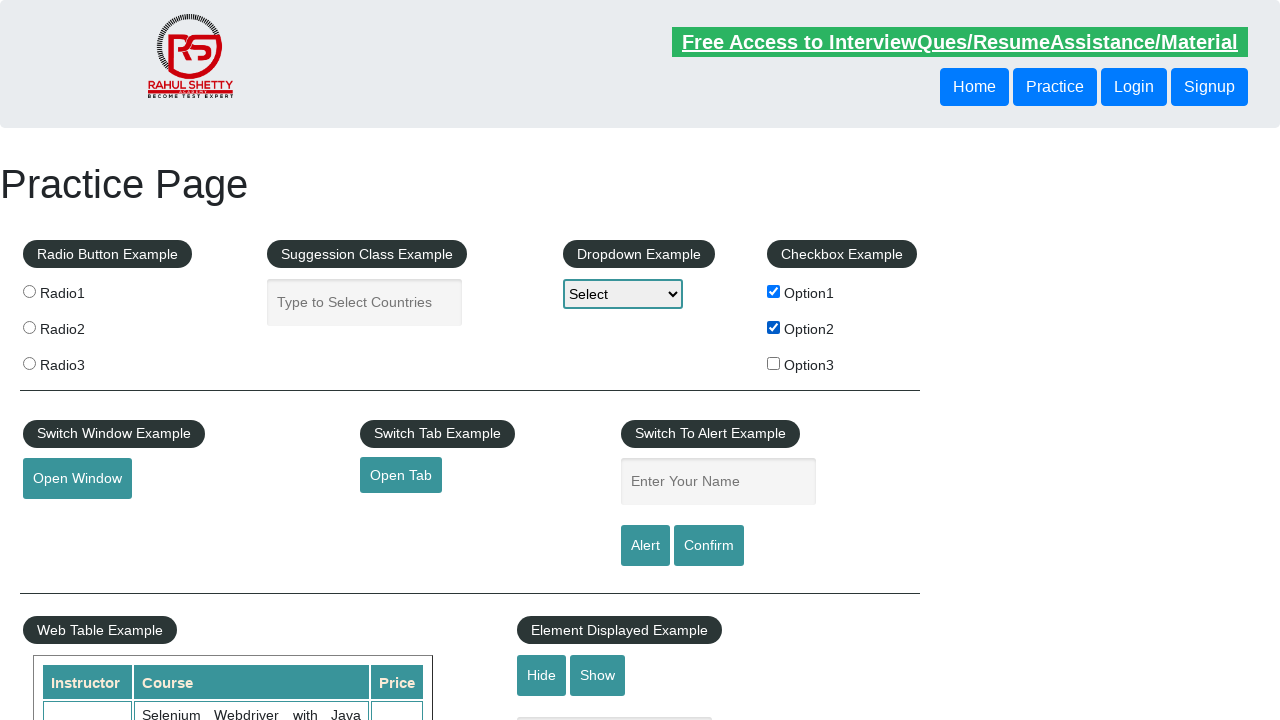

Clicked checkbox 2 to check it at (774, 363) on xpath=//div[@id='checkbox-example']//fieldset >> input[type='checkbox'] >> nth=2
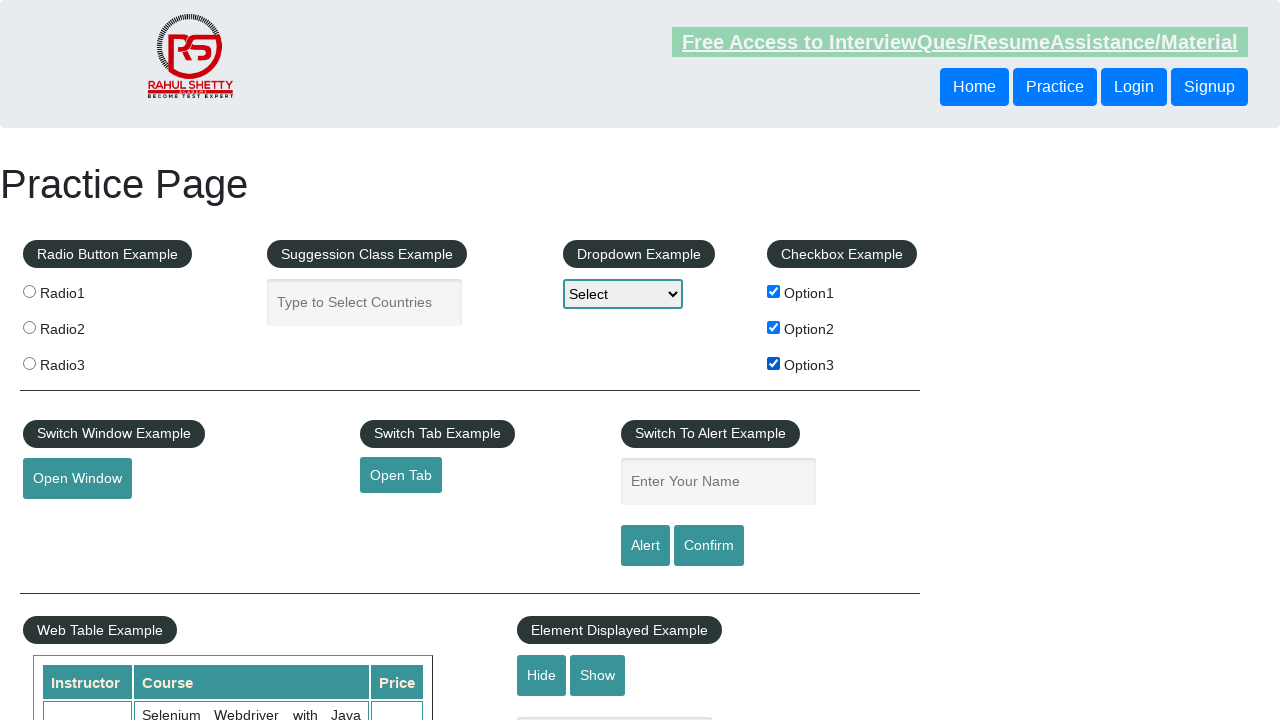

Verified checkbox 0 is checked
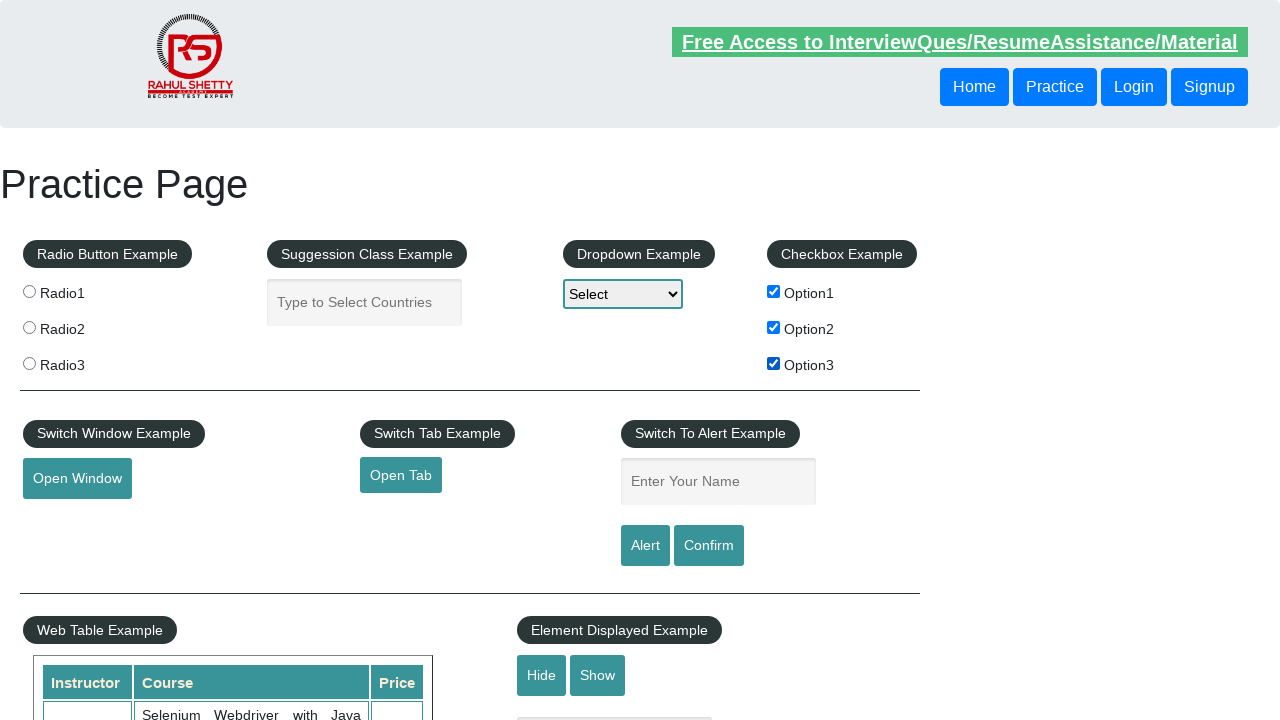

Verified checkbox 1 is checked
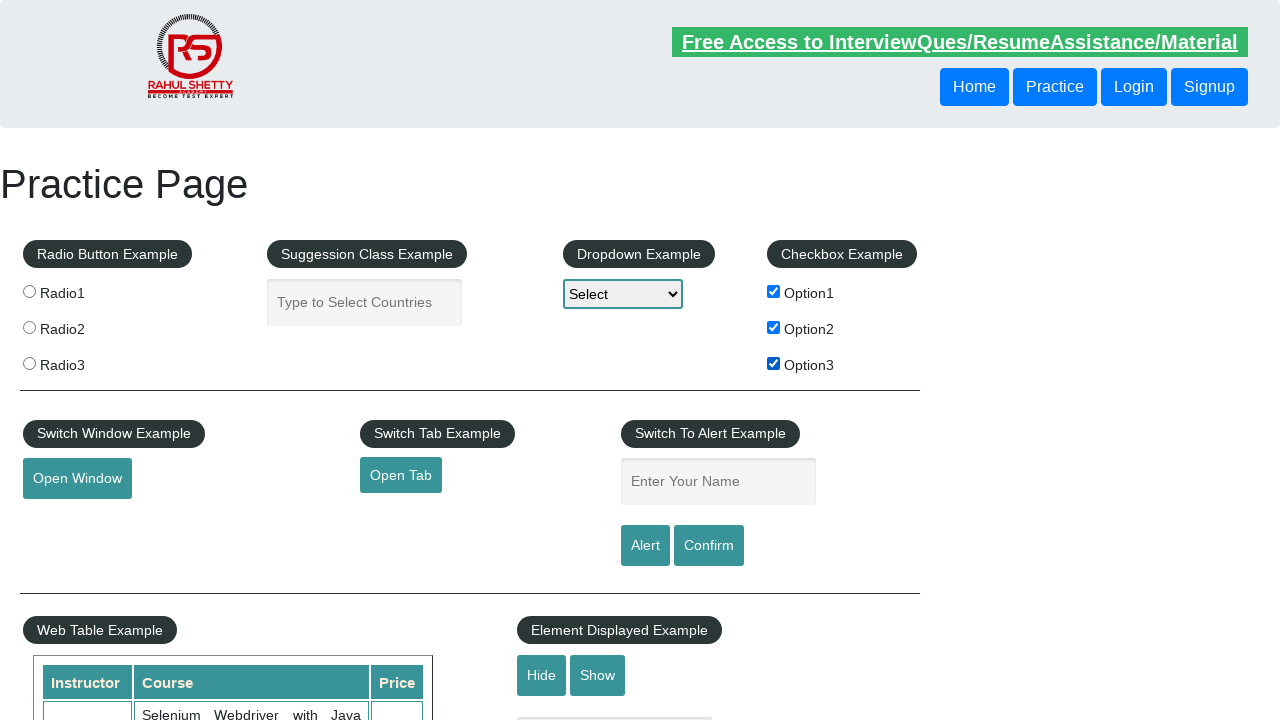

Verified checkbox 2 is checked
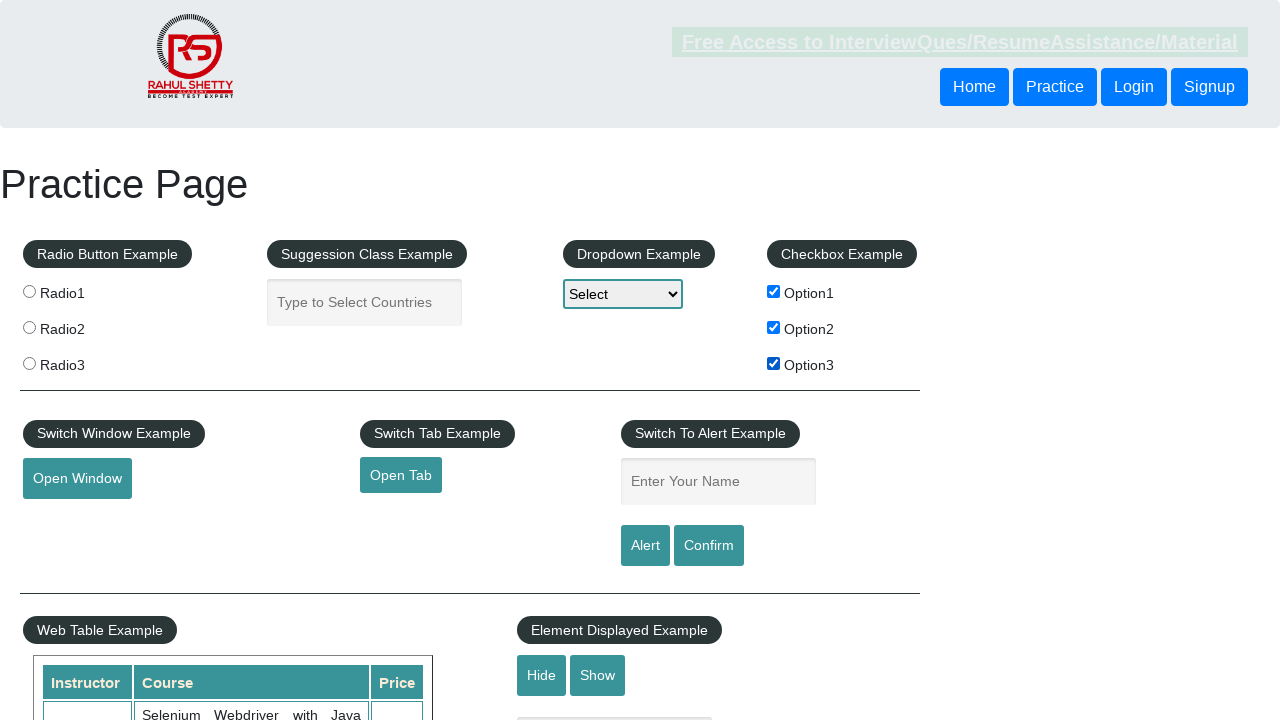

All checkboxes verified as checked - test completed successfully
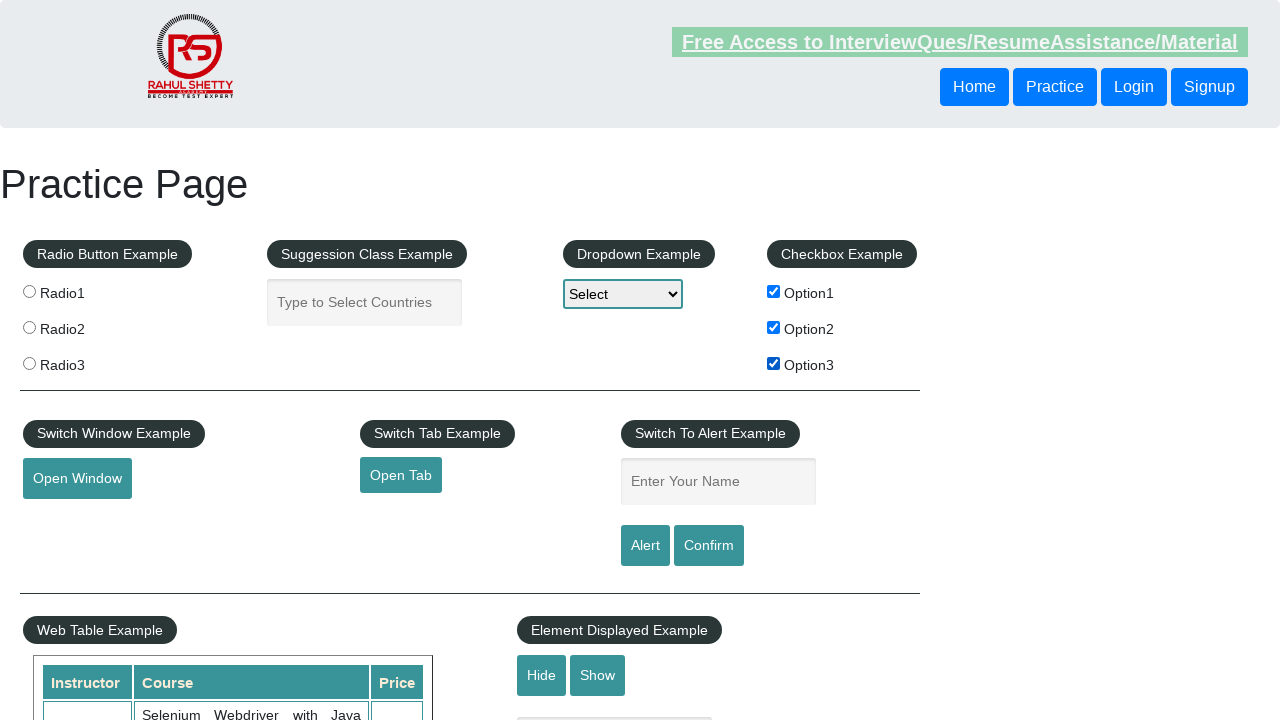

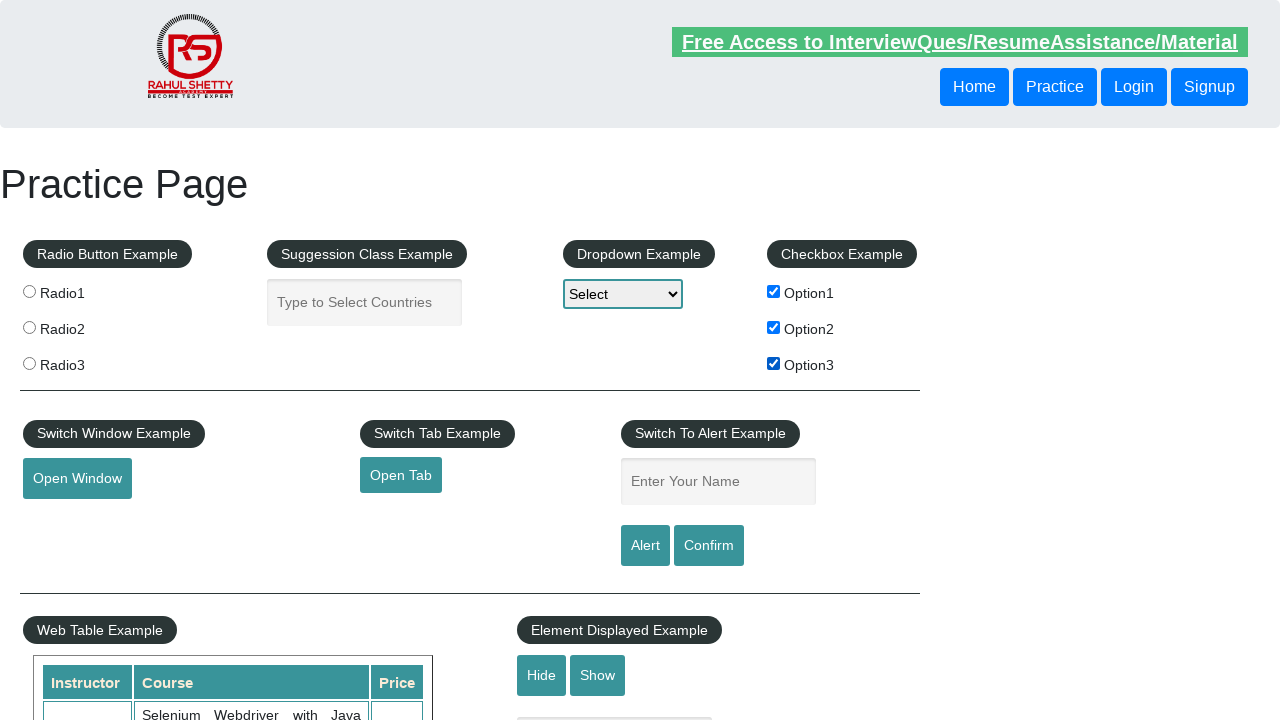